Tests JavaScript prompt dialog by clicking the third alert button, entering text into the prompt, accepting it, and verifying the entered text appears in the result

Starting URL: https://the-internet.herokuapp.com/javascript_alerts

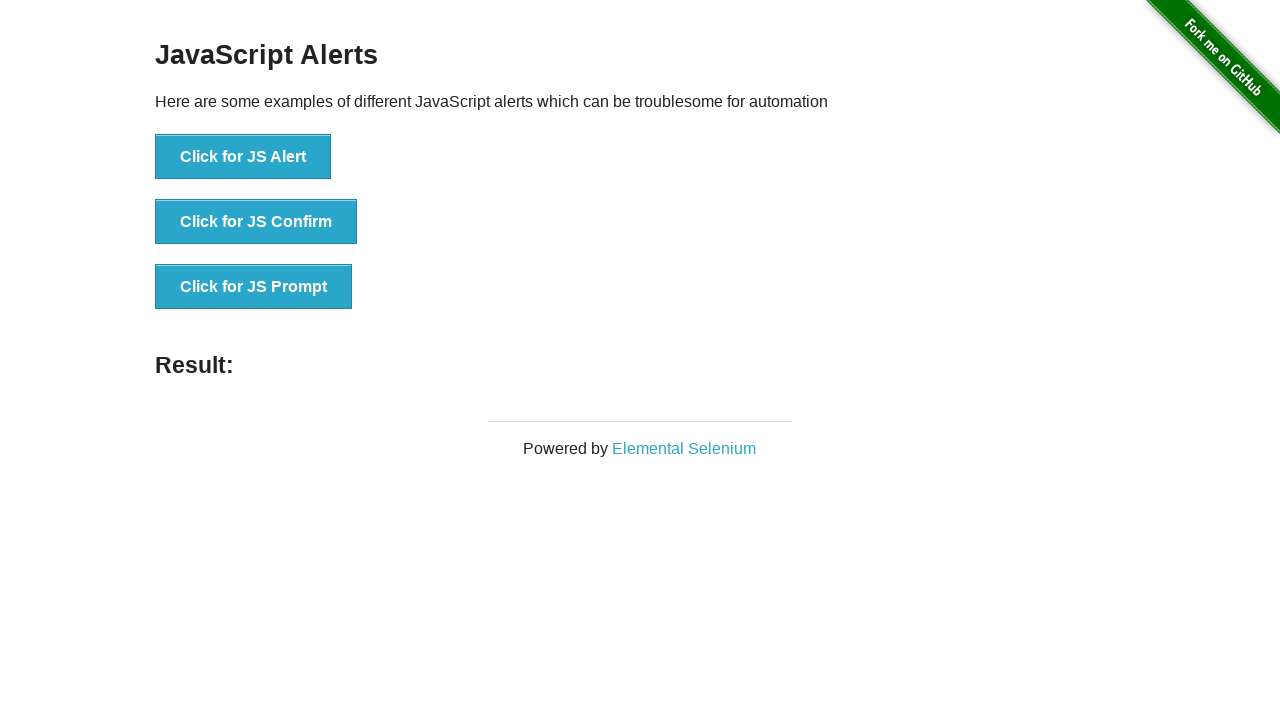

Set up dialog handler to accept prompt with text 'Hello Word'
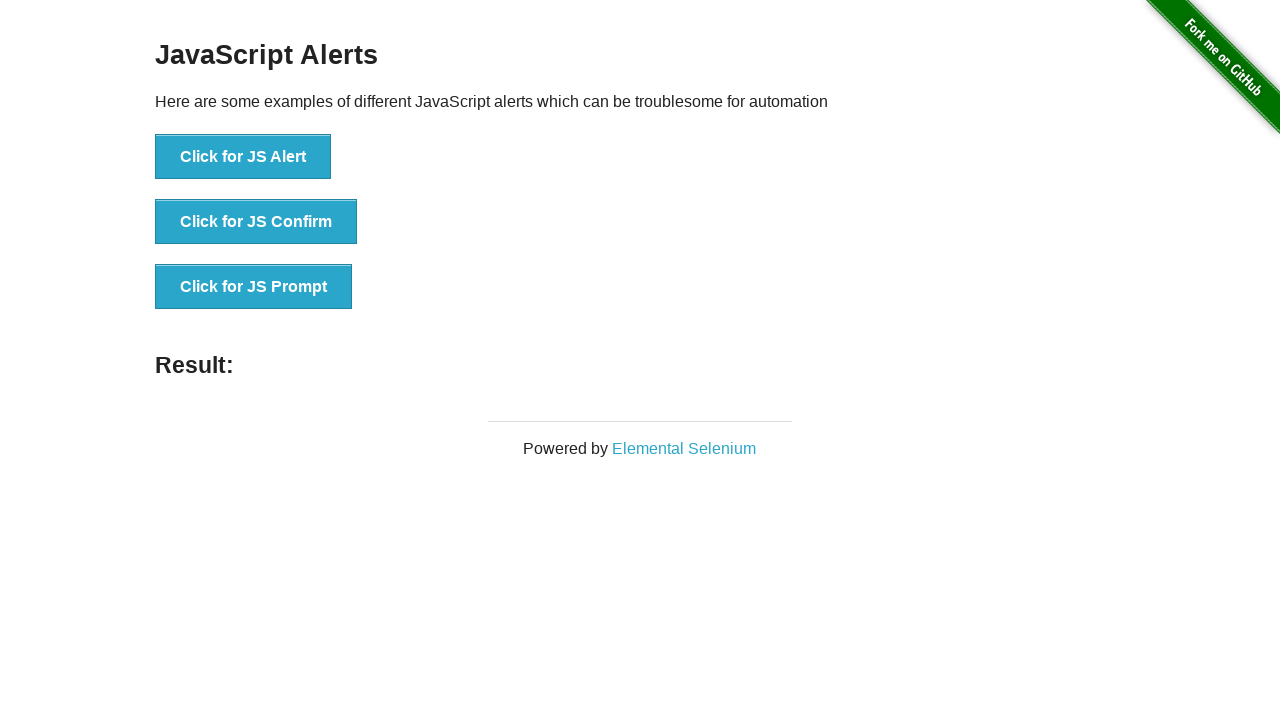

Clicked the third alert button to trigger JS prompt at (254, 287) on button[onclick='jsPrompt()']
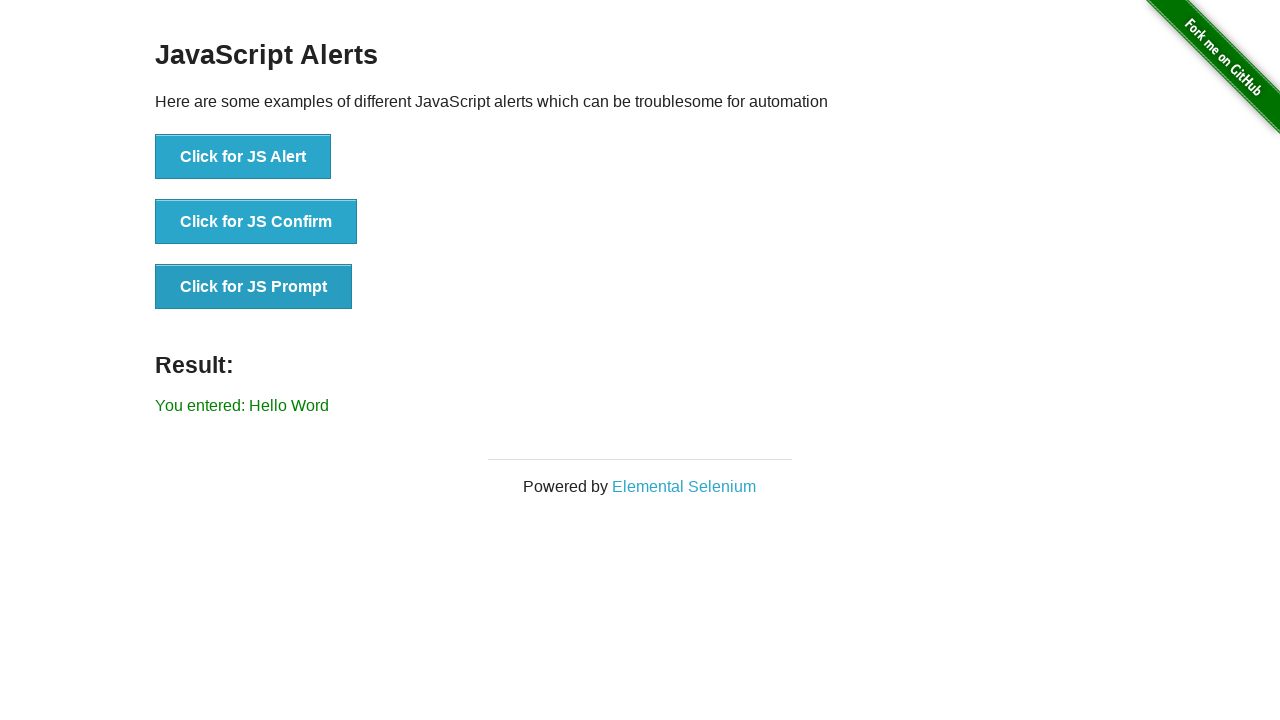

Verified that prompt result displays 'You entered: Hello Word'
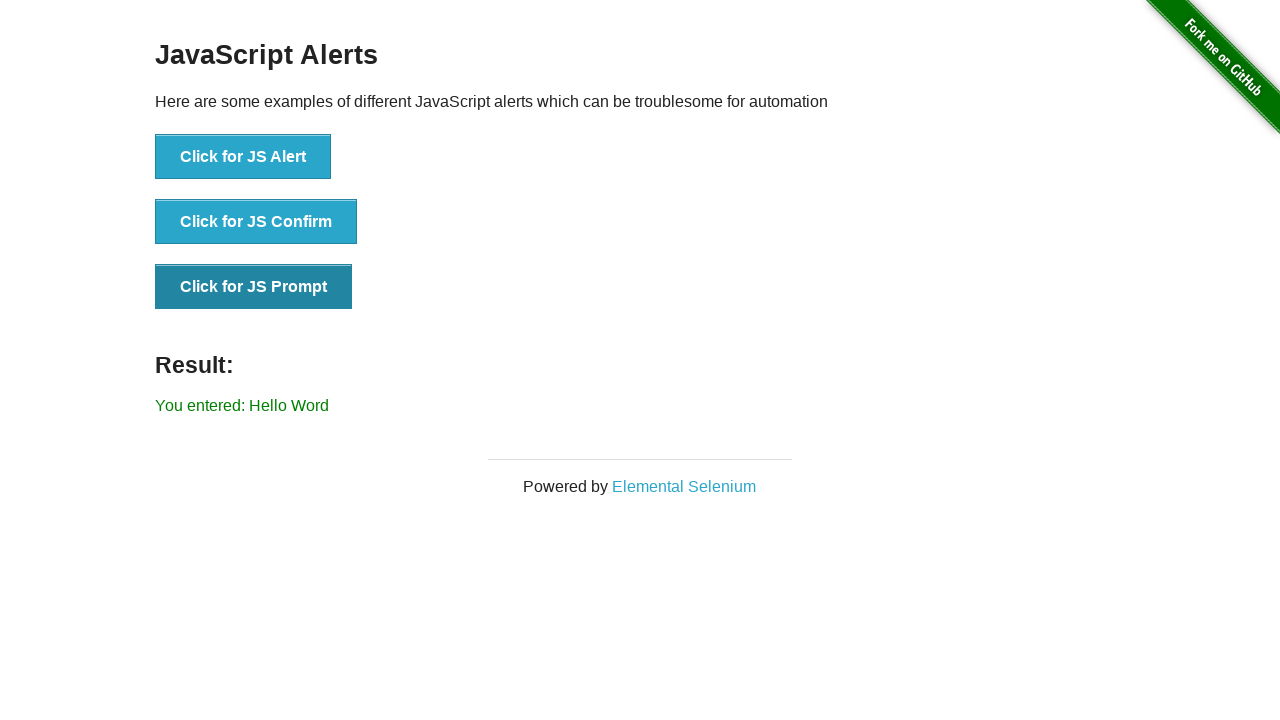

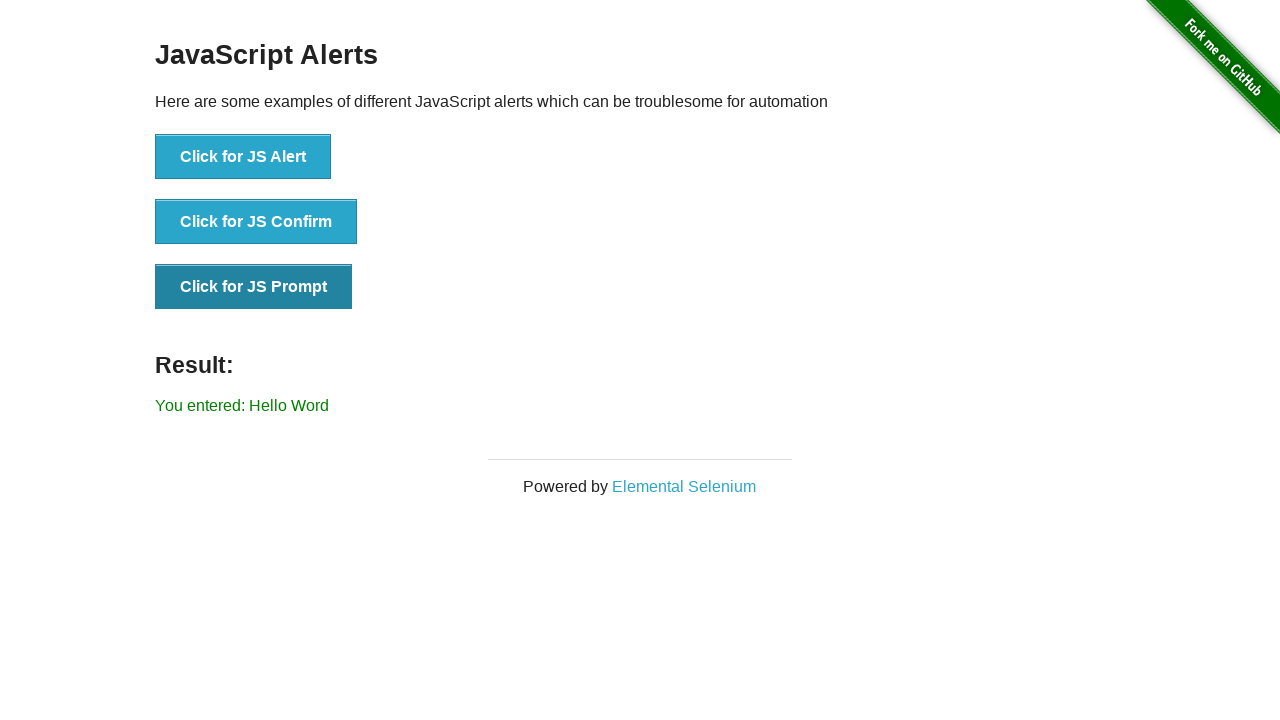